Tests filling out a practice form with personal information including name, email, gender, mobile number, date of birth, subjects, hobbies, address, state and city selection, then submits the form and verifies the modal appears.

Starting URL: https://demoqa.com/automation-practice-form

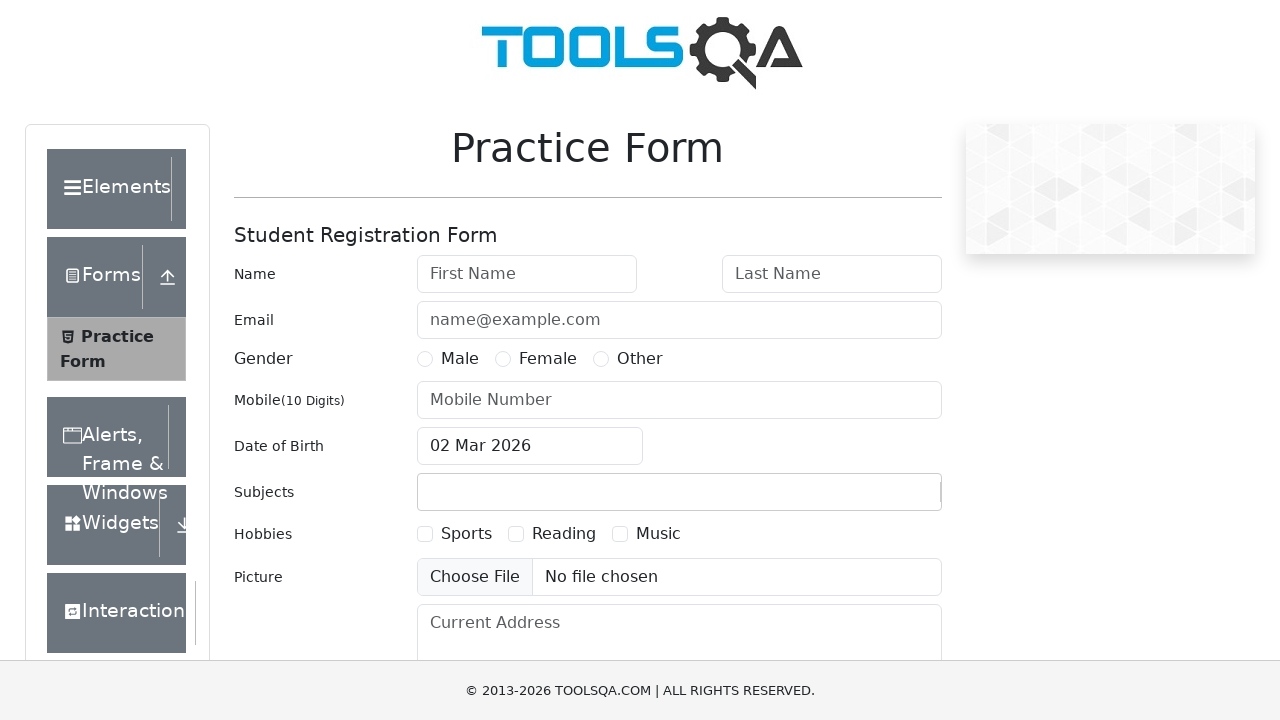

Filled first name field with 'Vasiliy' on #firstName
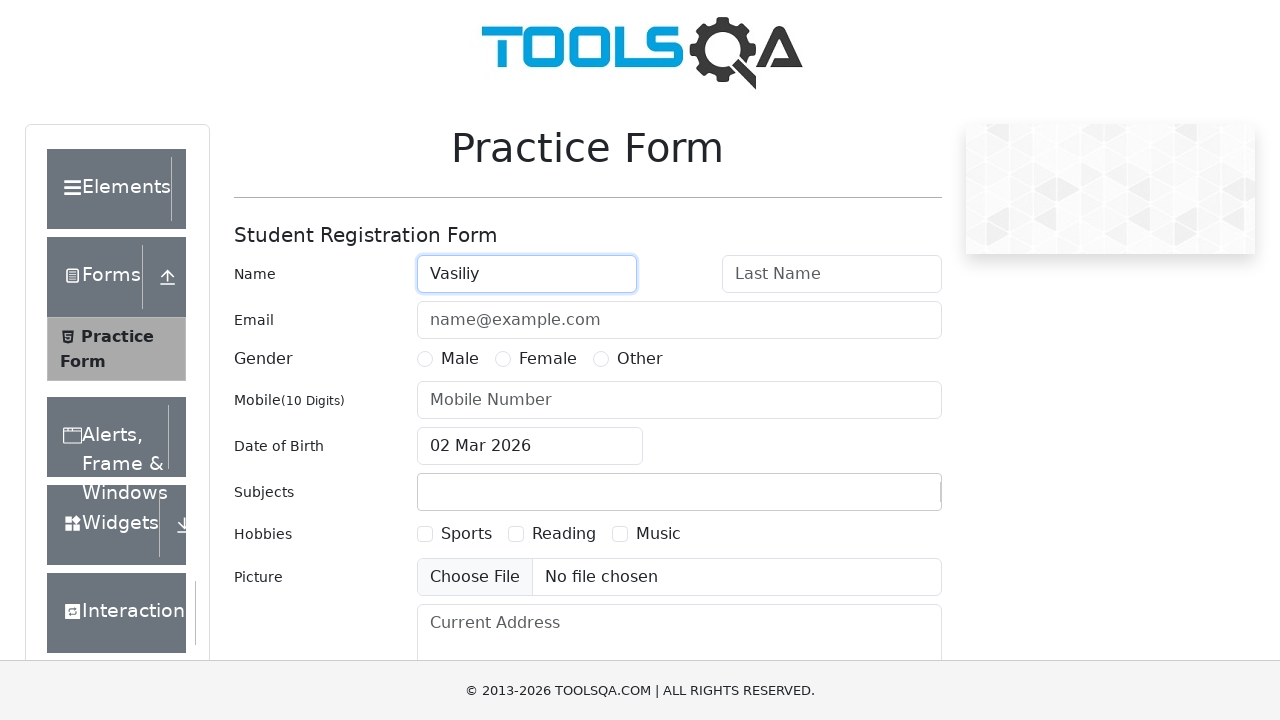

Filled last name field with 'Kuklin' on #lastName
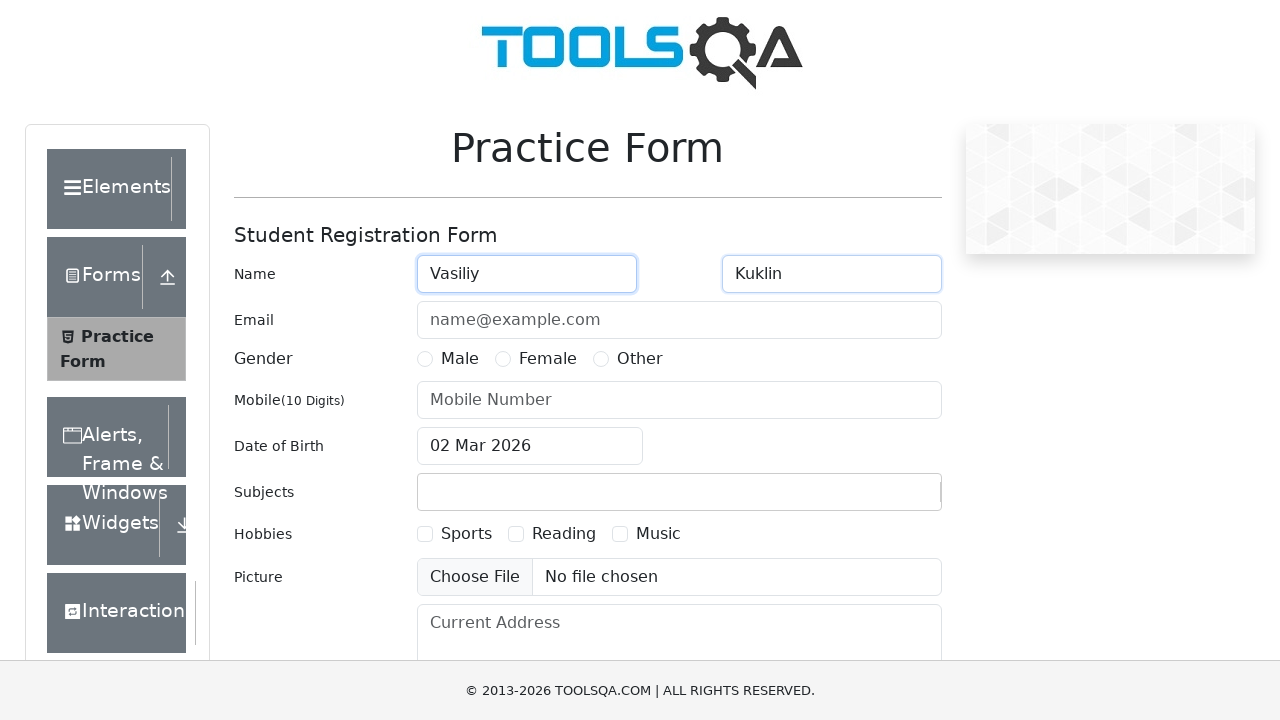

Filled email field with 'vasiliy@gmail.com' on #userEmail
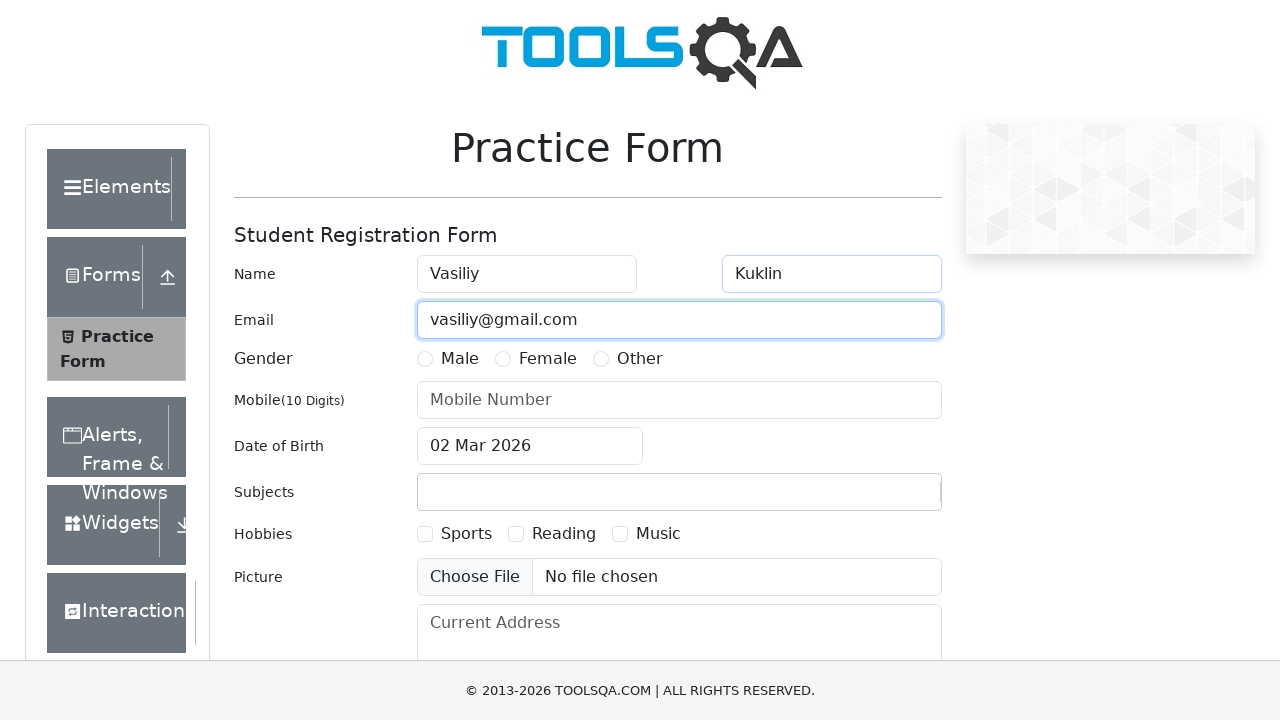

Selected Male gender radio button at (460, 359) on label[for="gender-radio-1"]
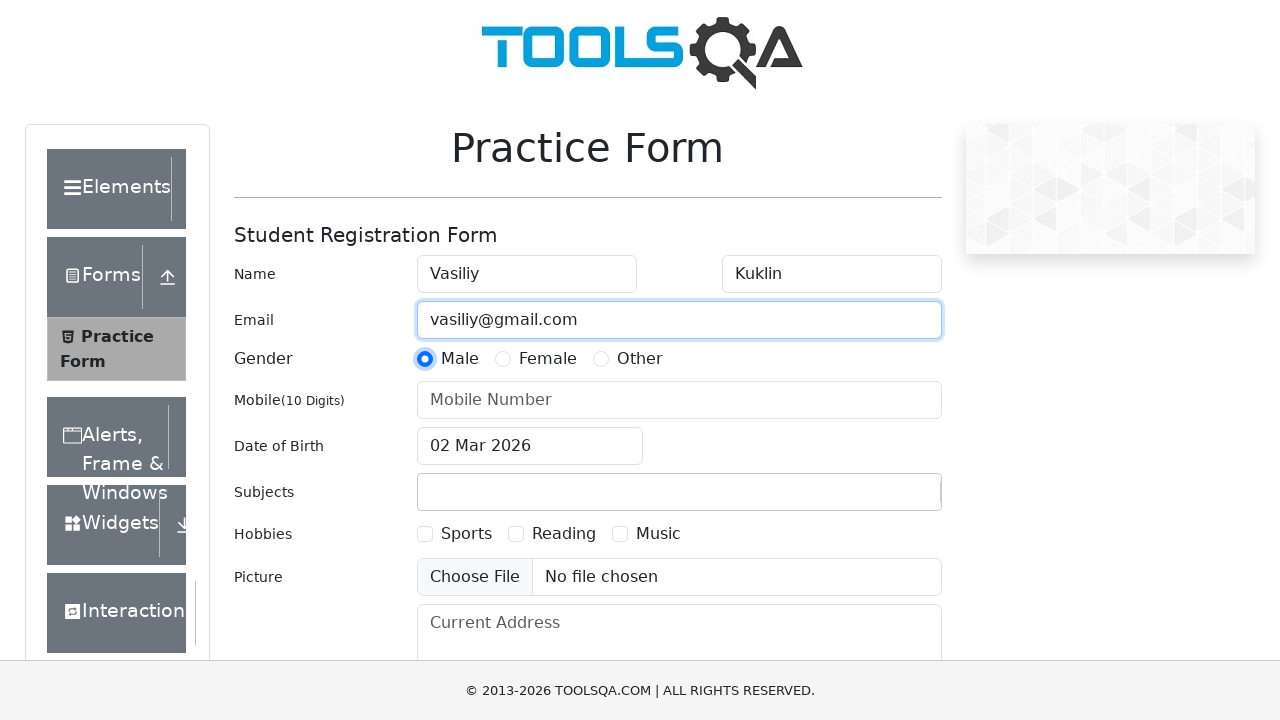

Filled mobile number with '8926234232' on #userNumber
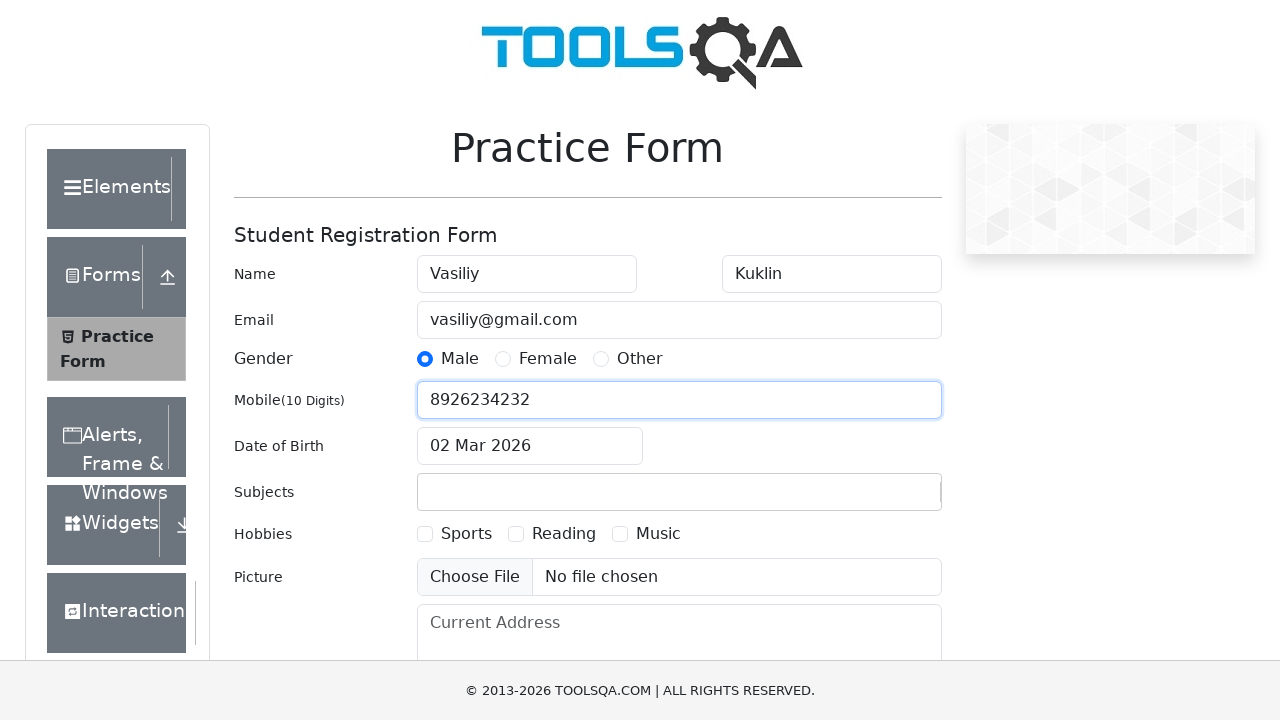

Clicked date of birth input field at (530, 446) on #dateOfBirthInput
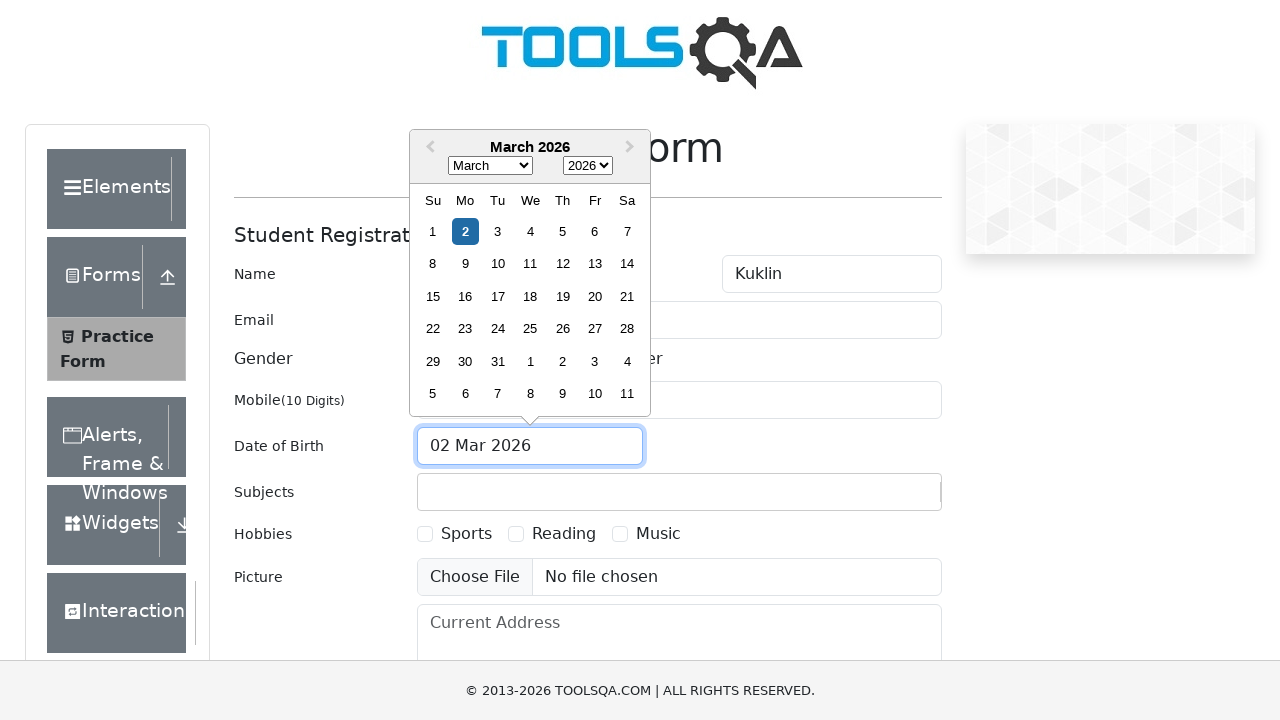

Selected all text in date field
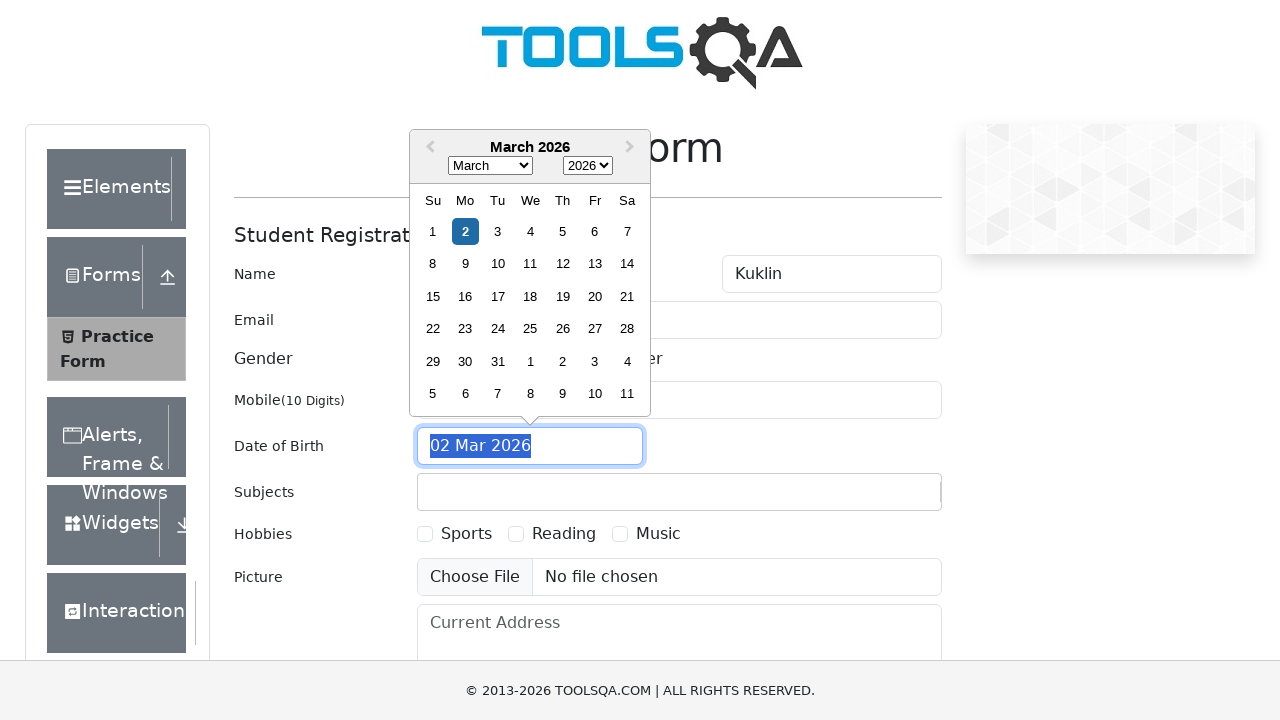

Entered date of birth '10 Oct 1982'
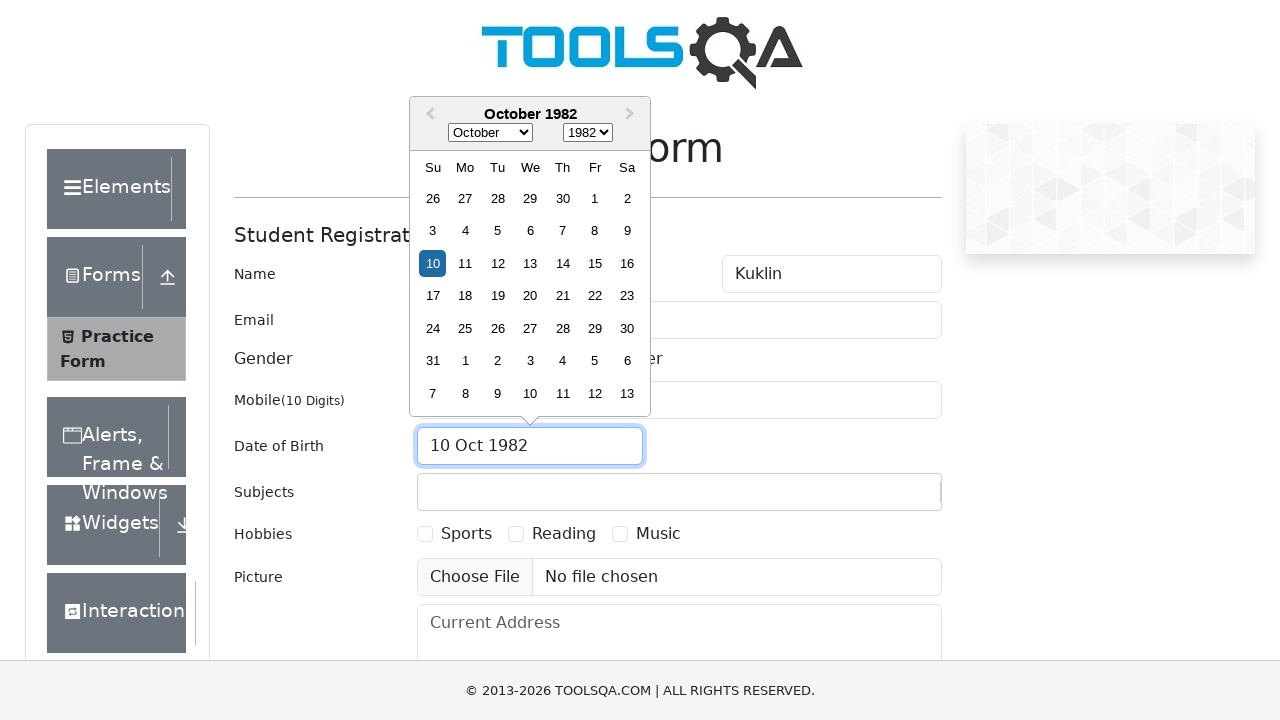

Pressed Enter to confirm date of birth
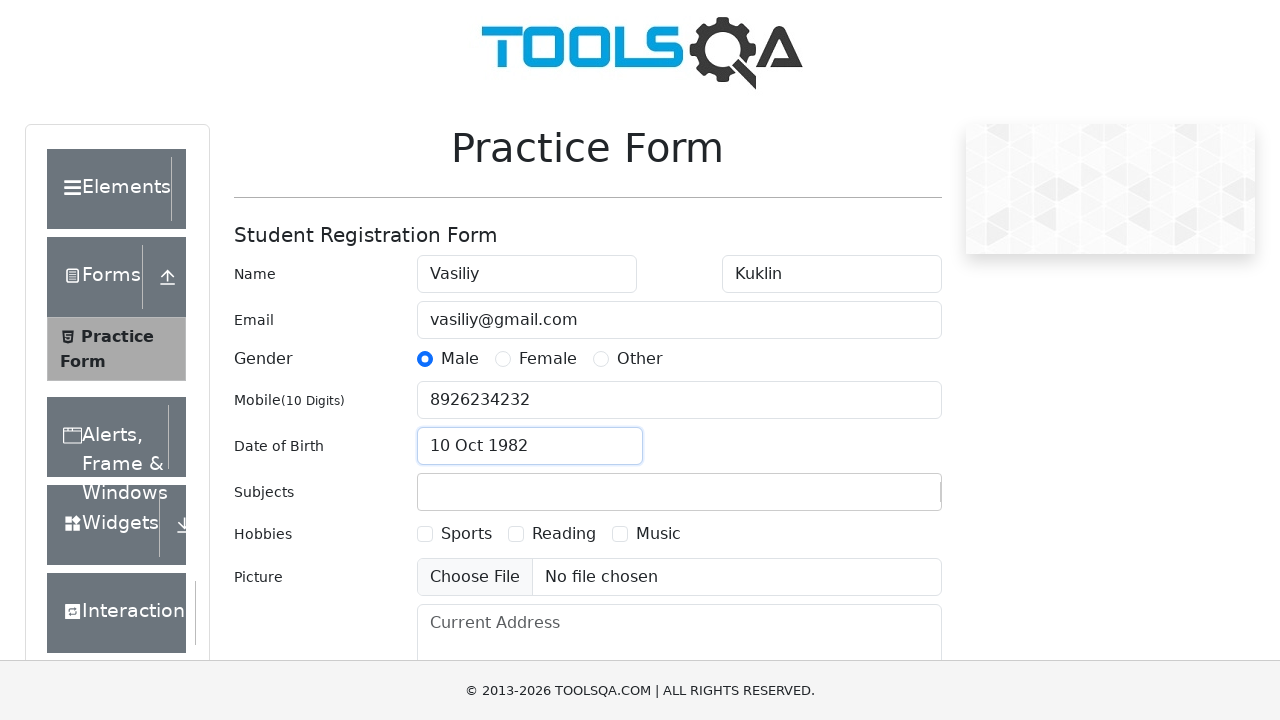

Filled subjects input field with 'any_text' on #subjectsInput
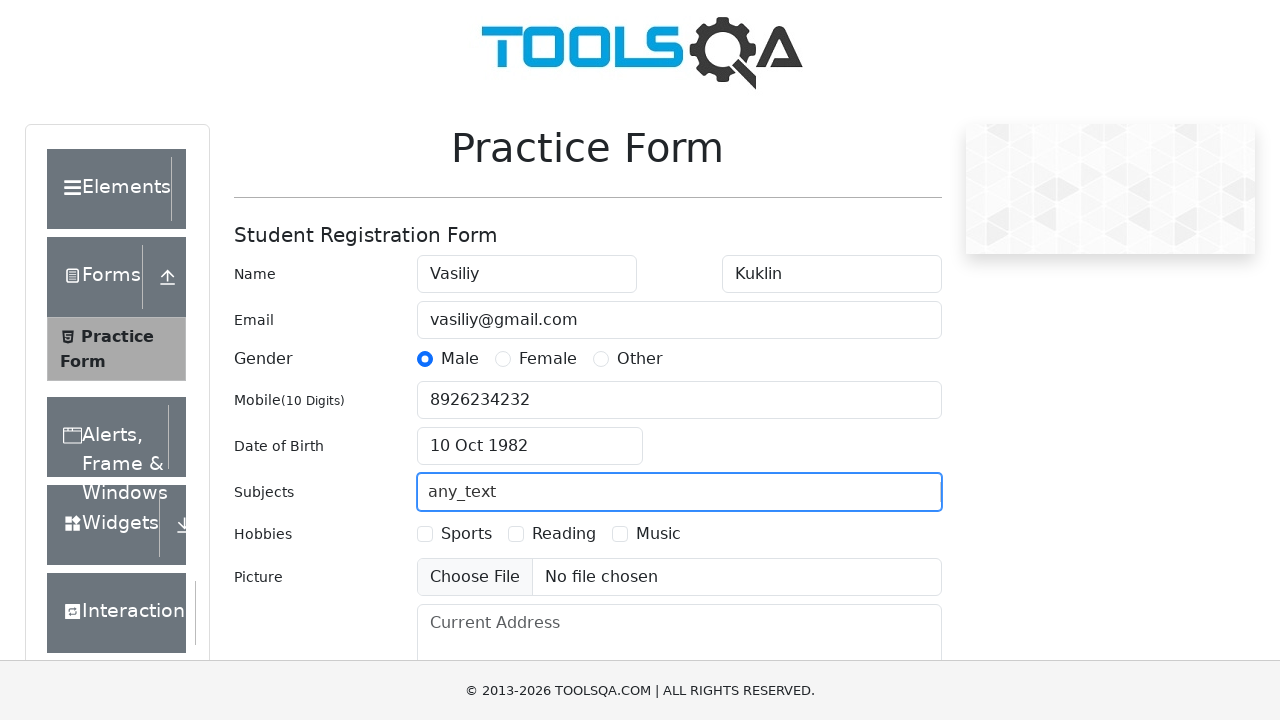

Selected Sports hobby checkbox at (466, 534) on label[for="hobbies-checkbox-1"]
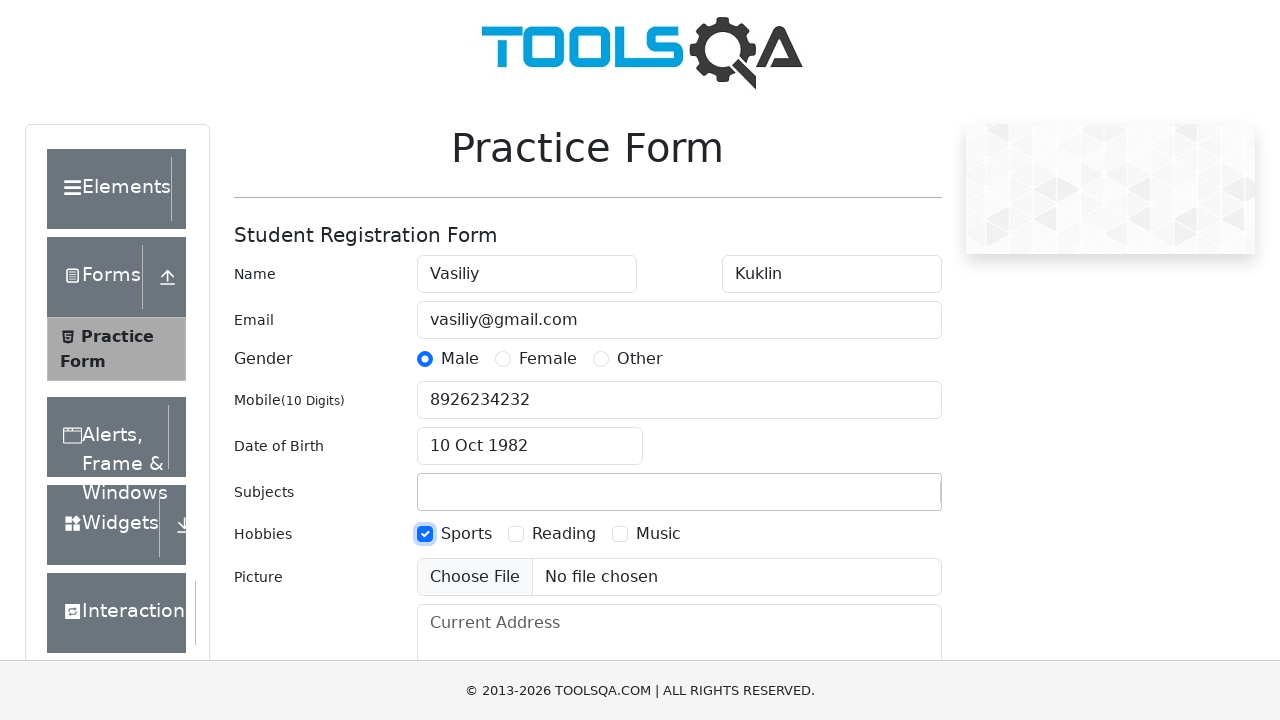

Filled current address with 'Moscow, Red place, home 1' on #currentAddress
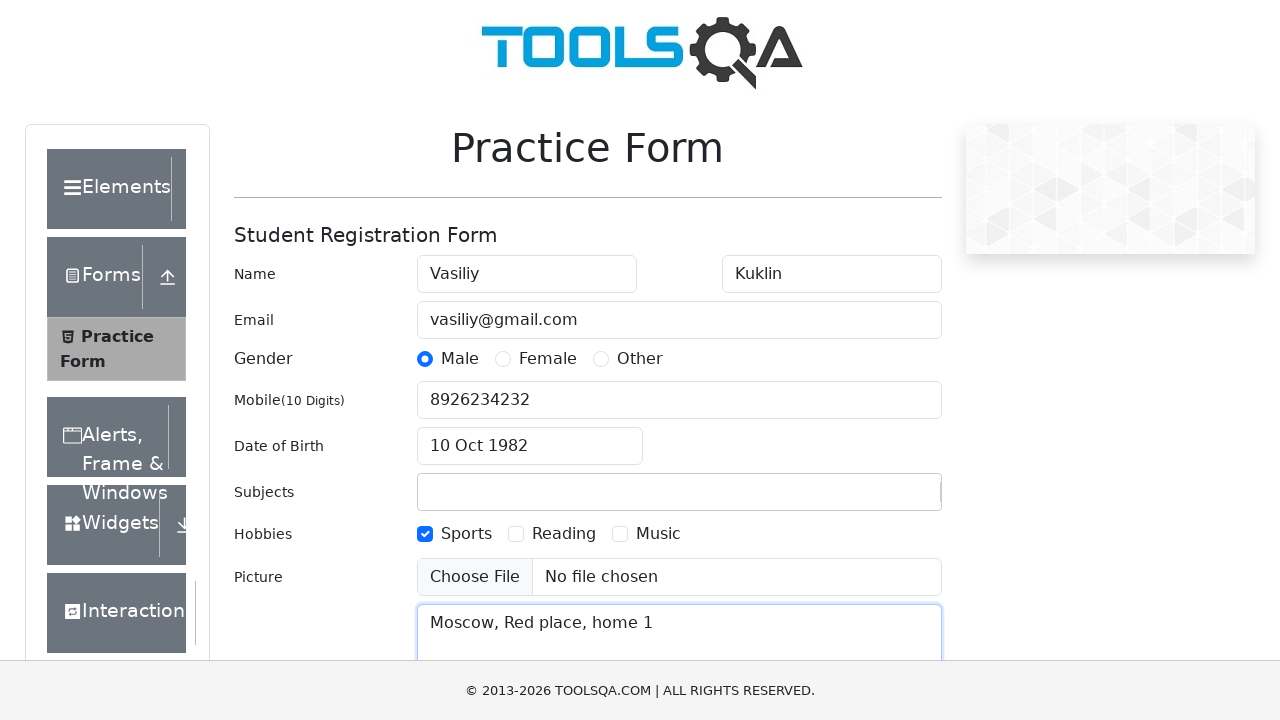

Clicked state dropdown to open at (527, 437) on #state
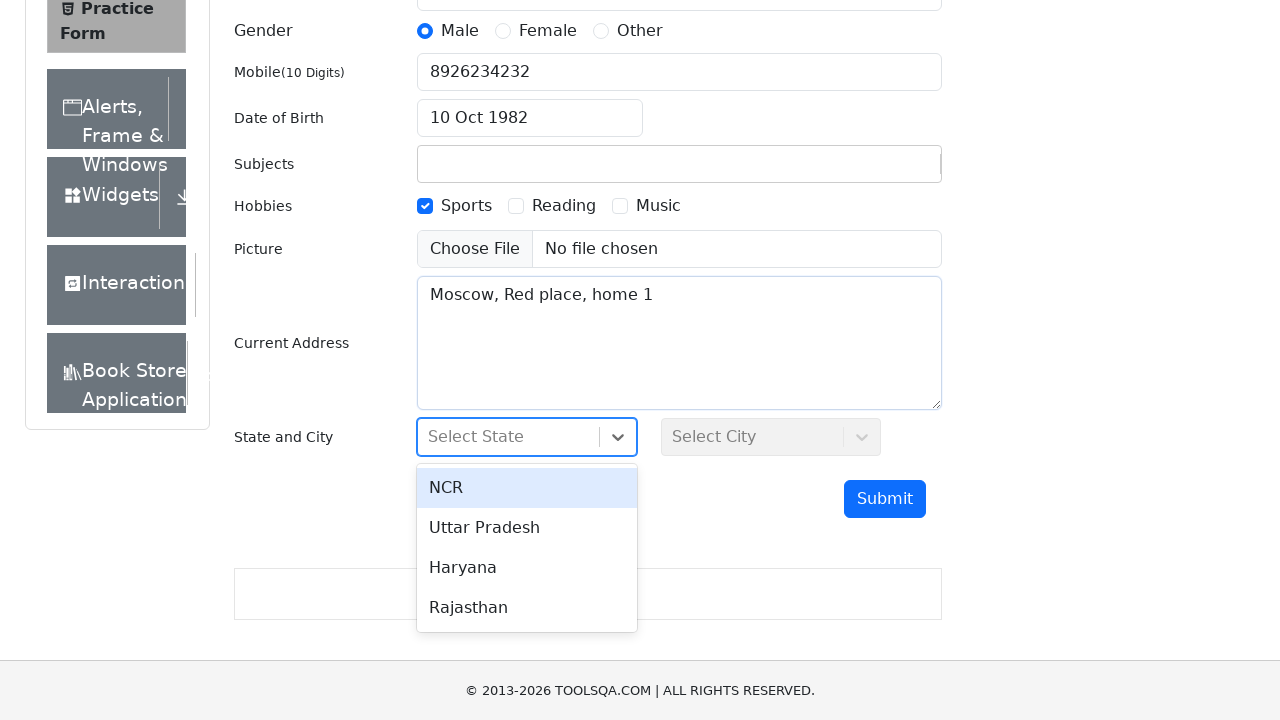

Selected 'Haryana' from state dropdown at (527, 568) on xpath=//div[contains(text(), 'Haryana')]
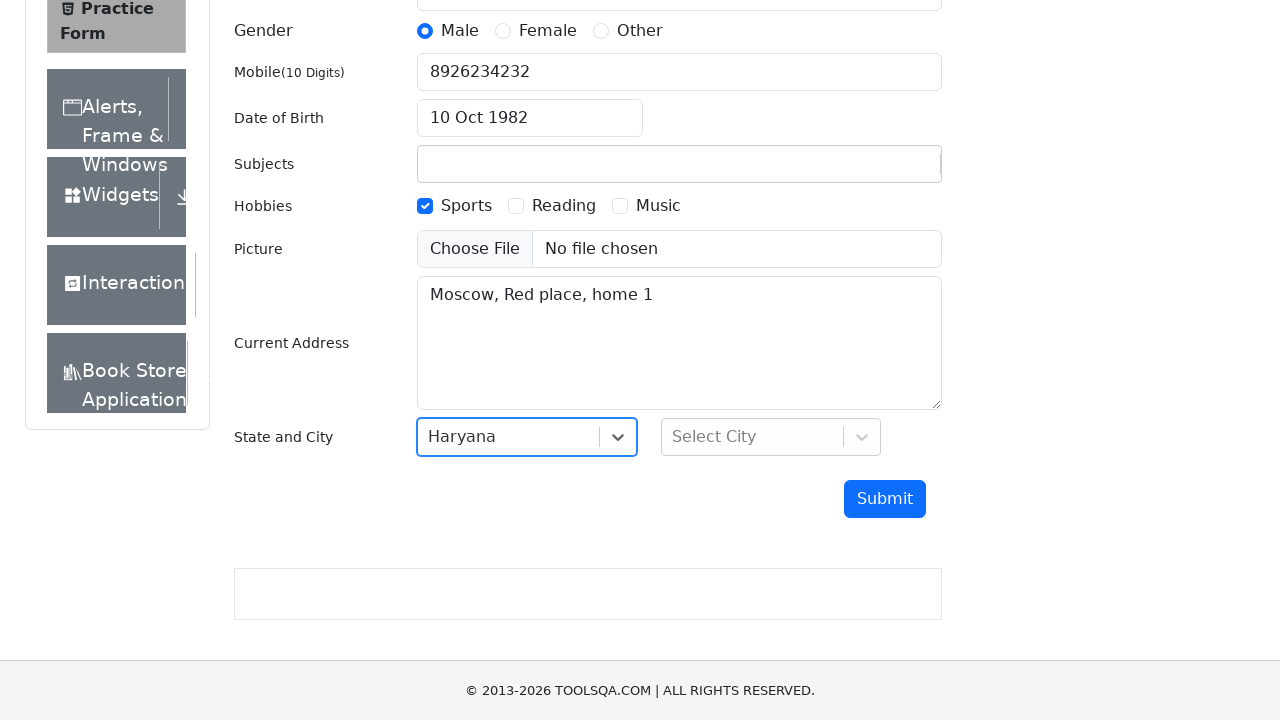

Clicked city dropdown to open at (771, 437) on #city
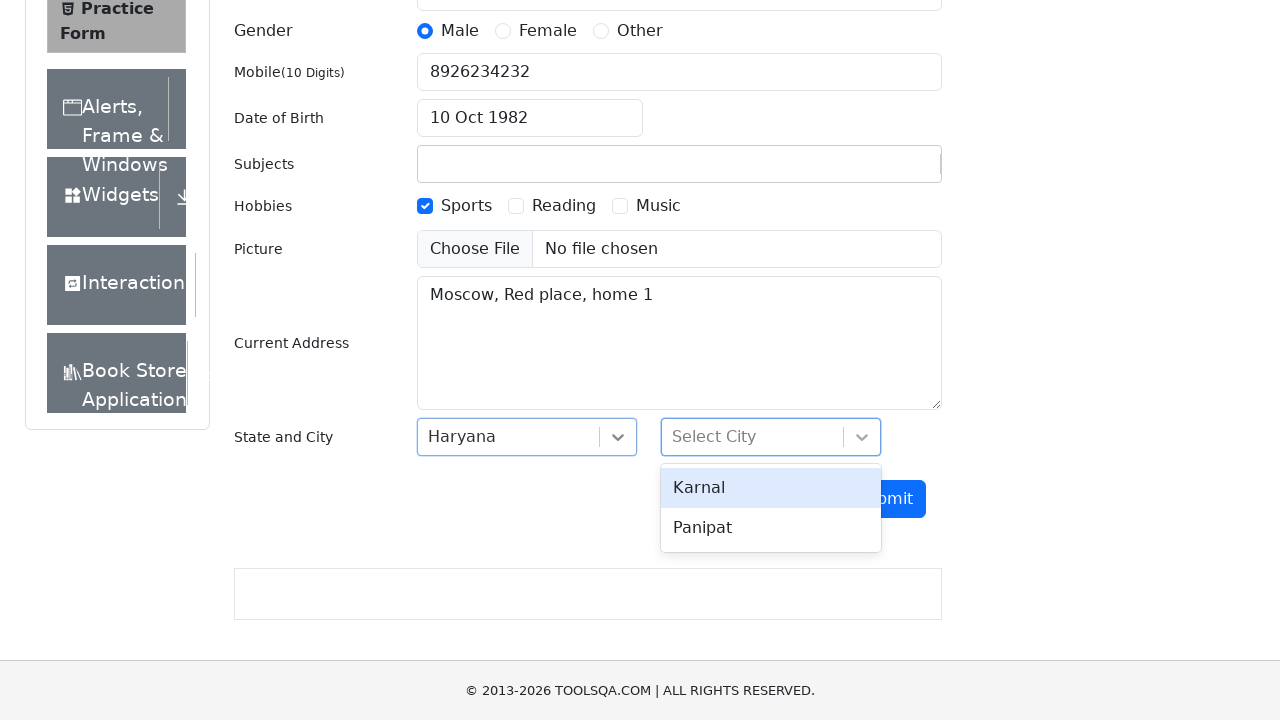

Selected 'Panipat' from city dropdown at (771, 528) on xpath=//div[contains(text(), 'Panipat')]
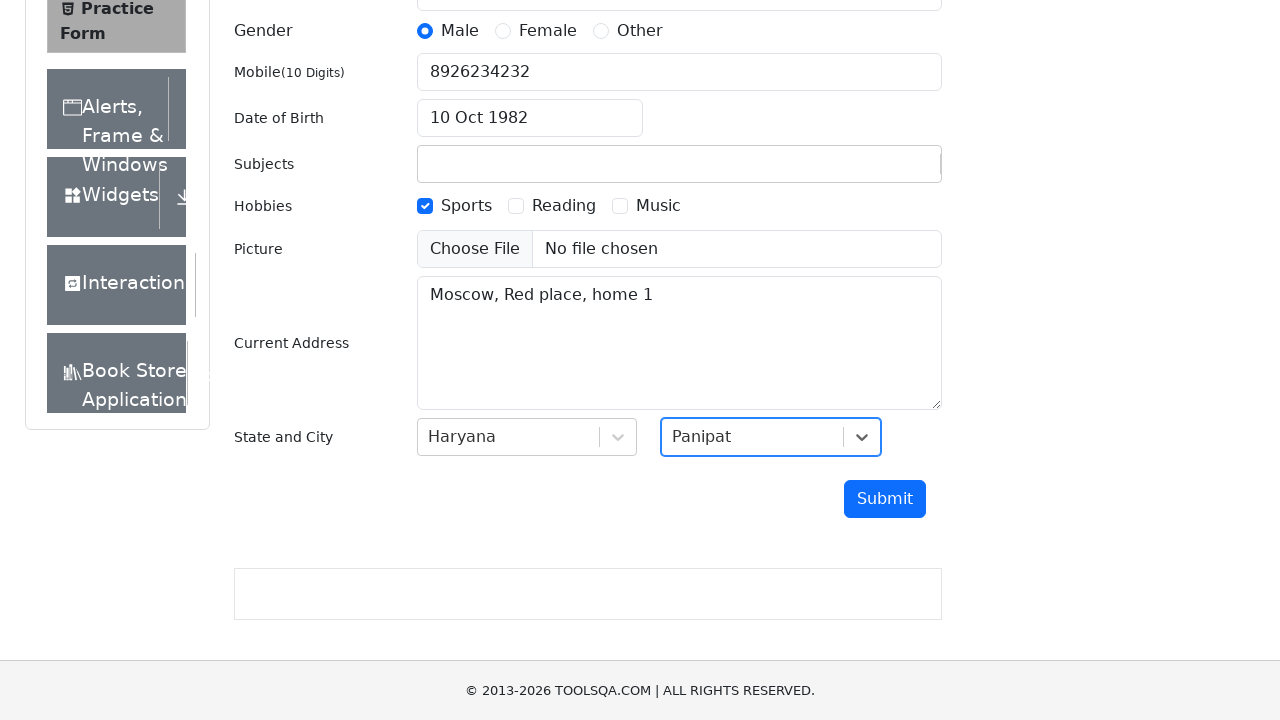

Clicked submit button to submit the form at (885, 499) on #submit
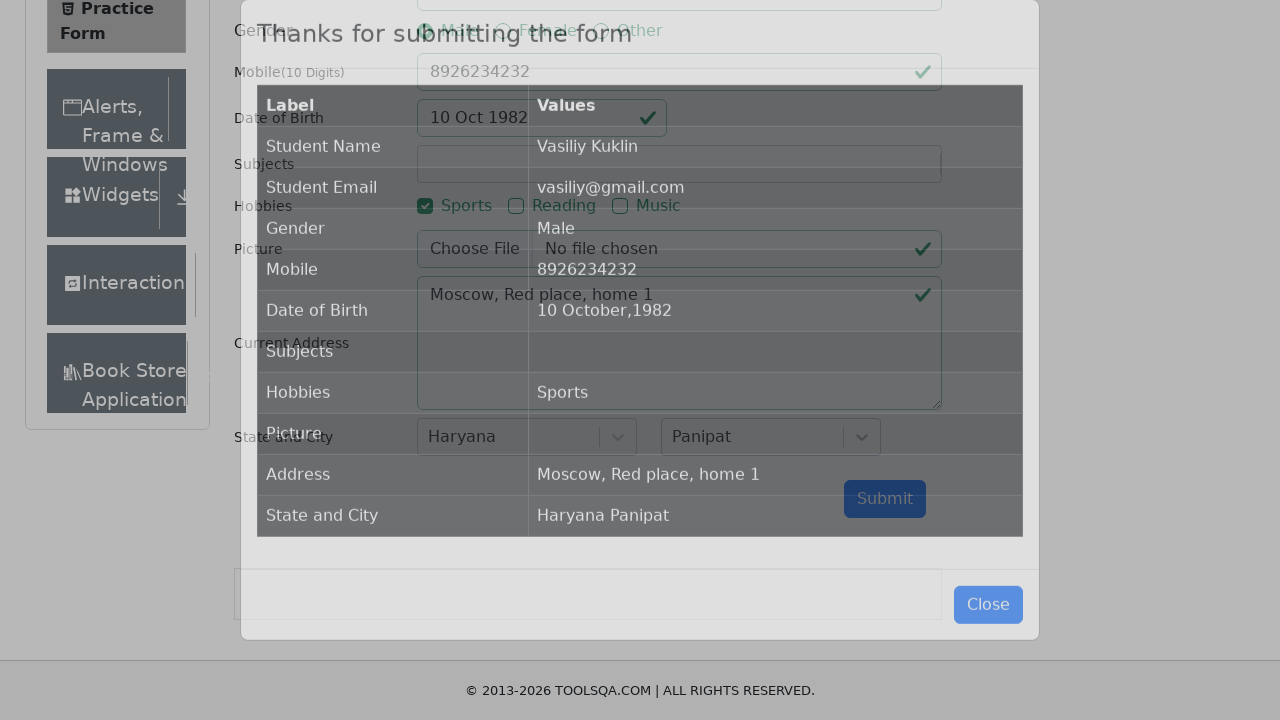

Modal content appeared after form submission
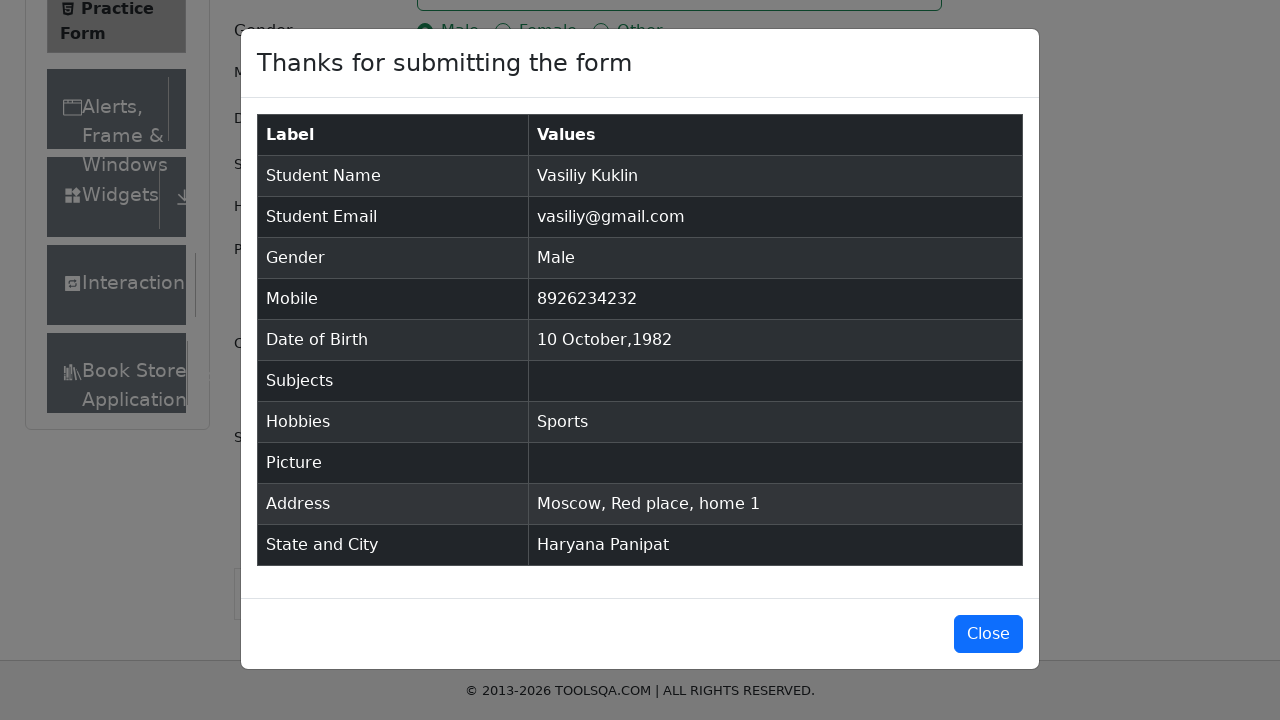

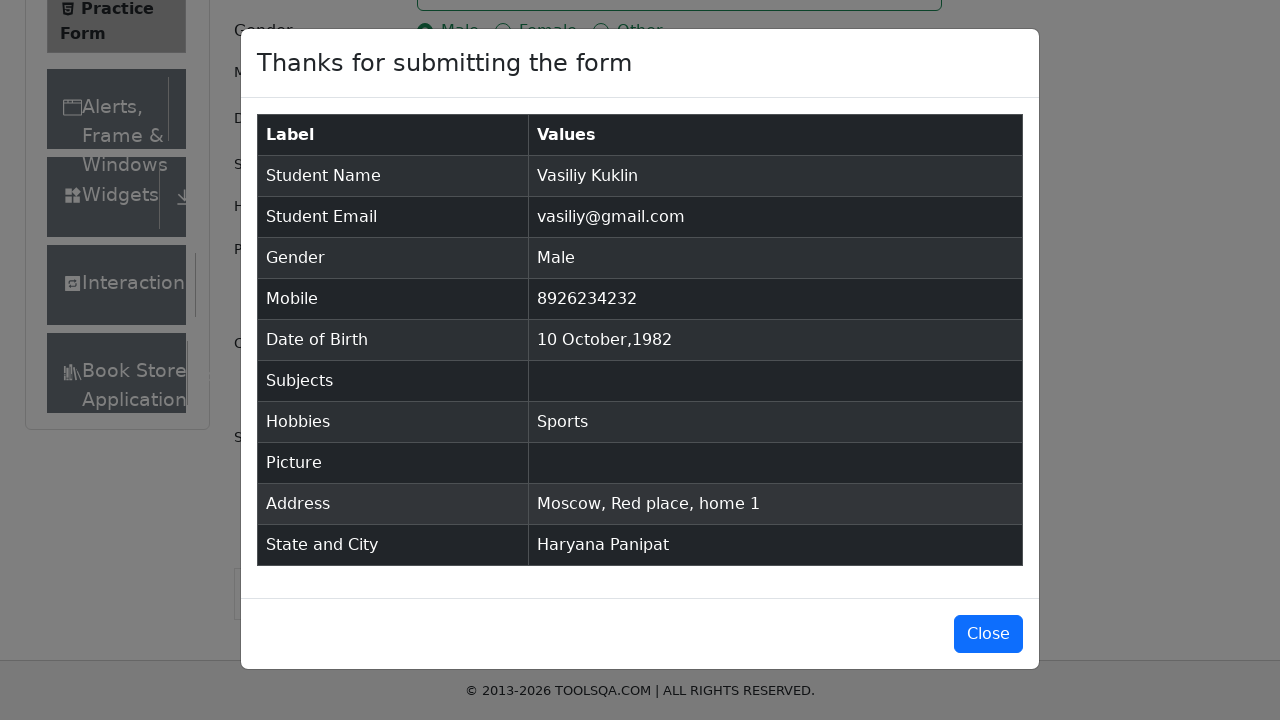